Tests selecting Option 2 from the dropdown by value and verifies the selection is correct

Starting URL: https://the-internet.herokuapp.com/dropdown

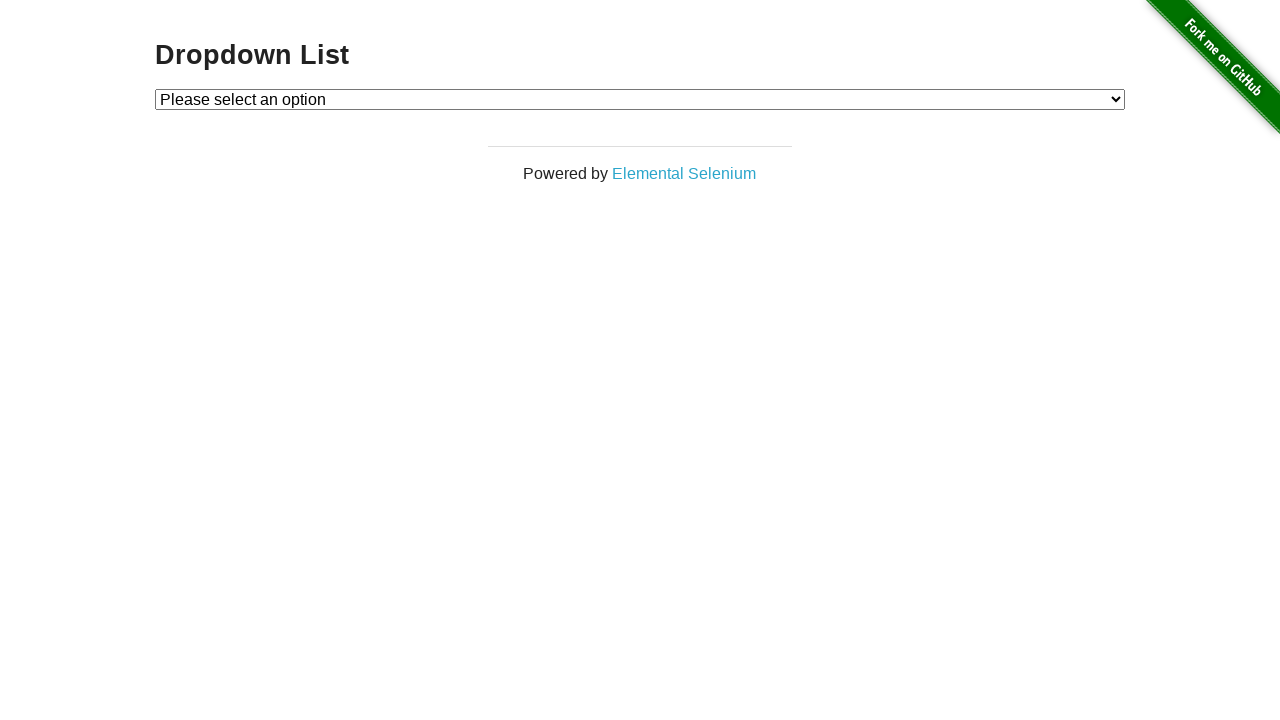

Navigated to dropdown test page
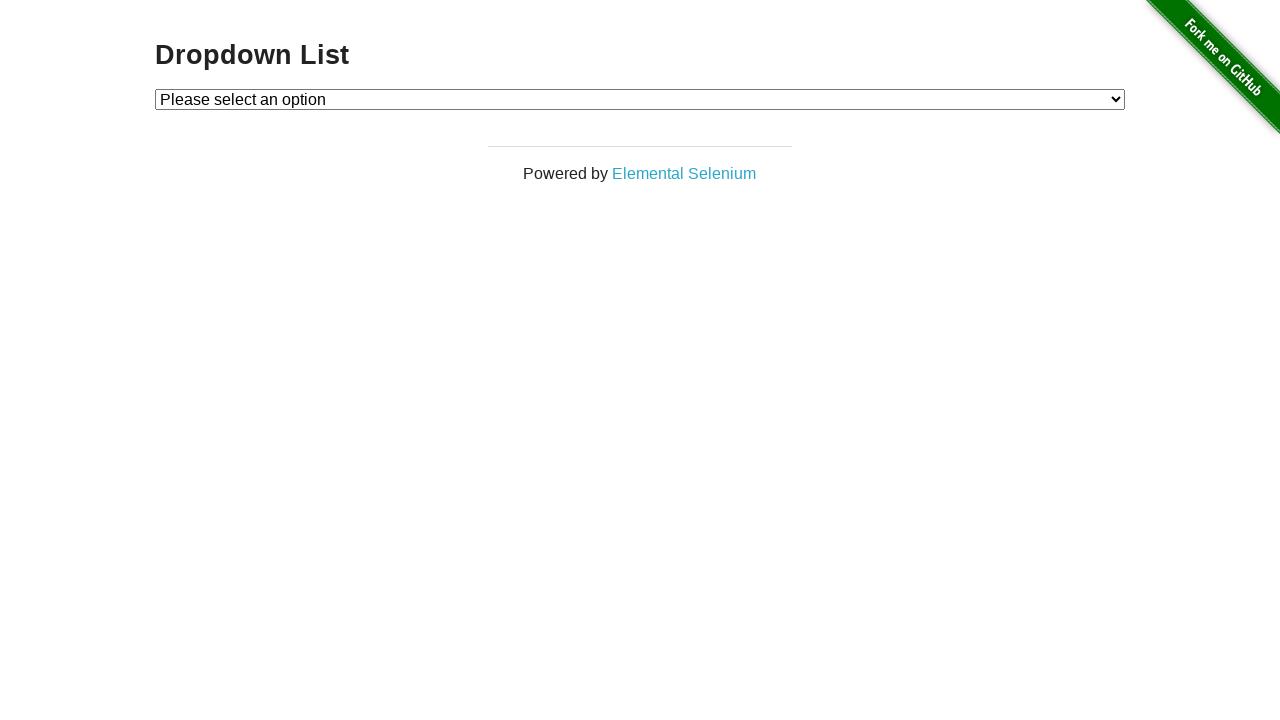

Selected Option 2 from dropdown by value on #dropdown
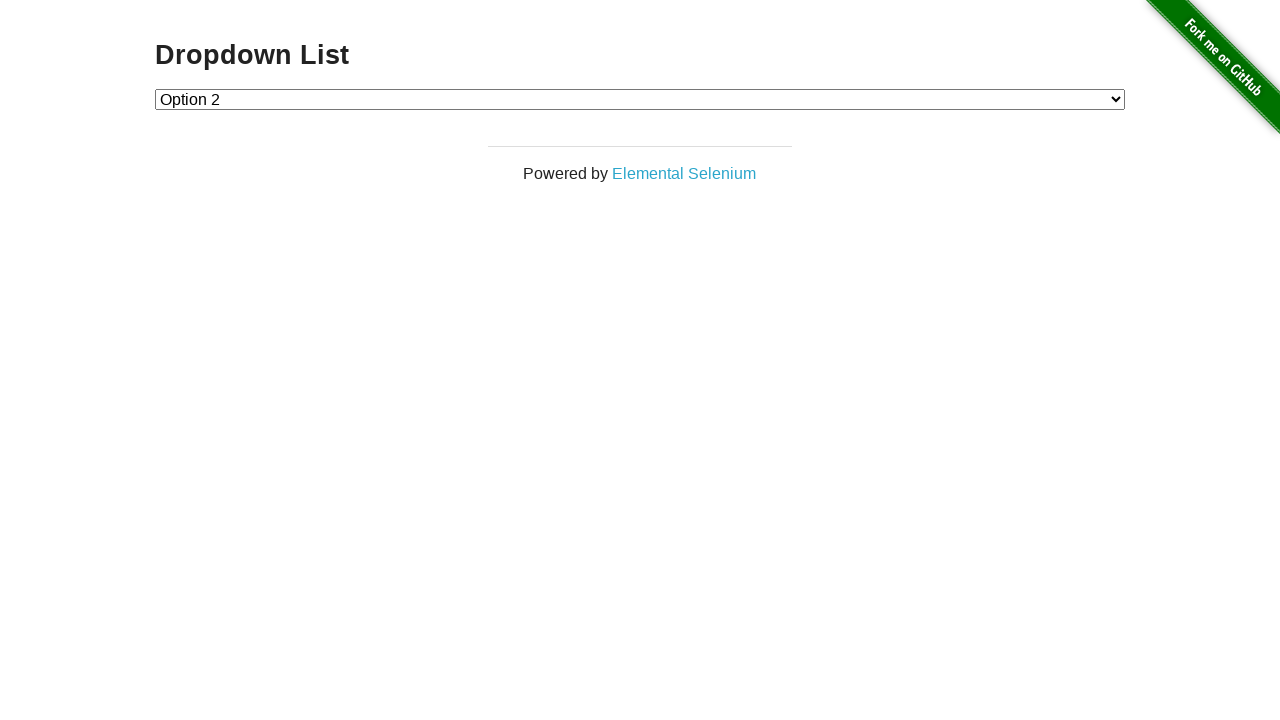

Located the checked option element
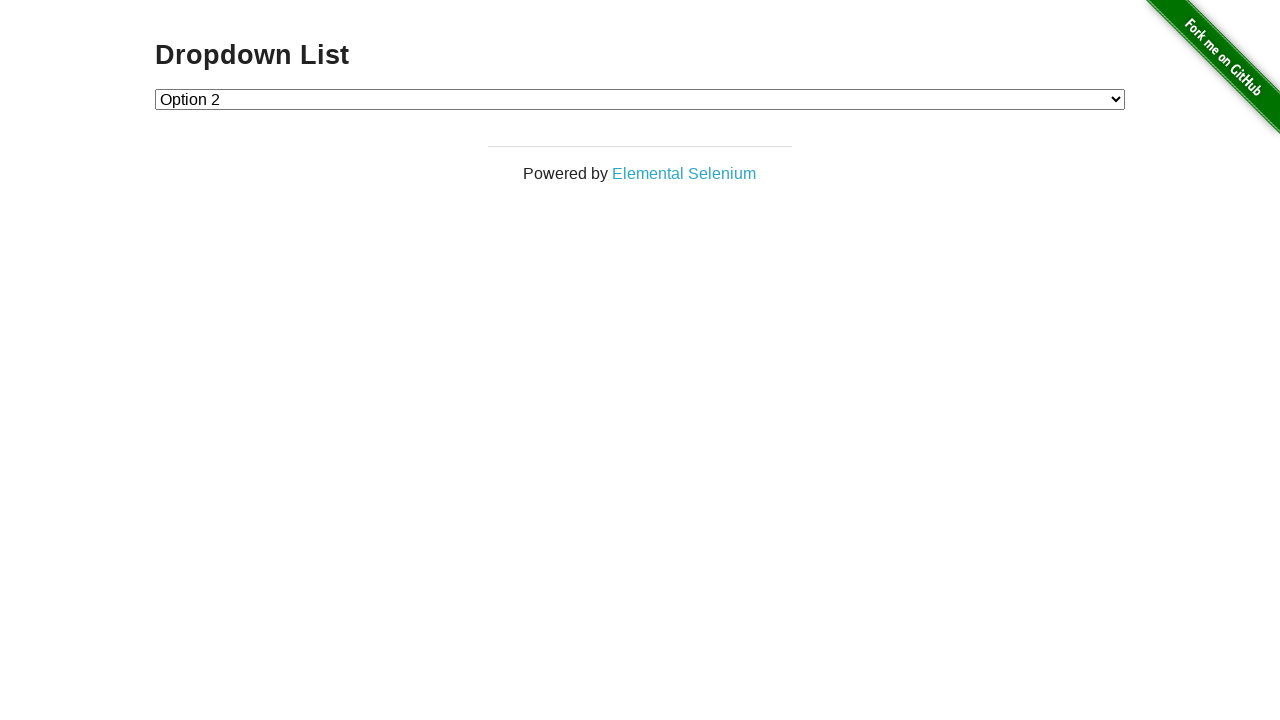

Verified that Option 2 is selected with correct text content
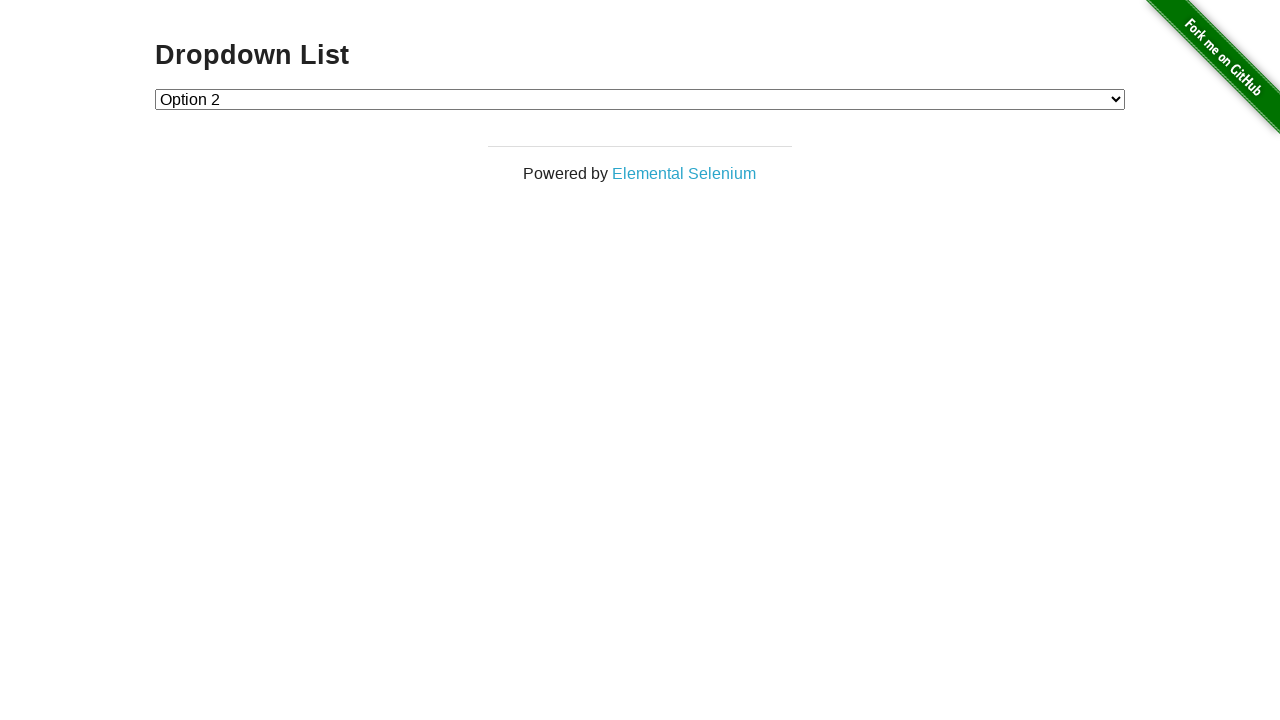

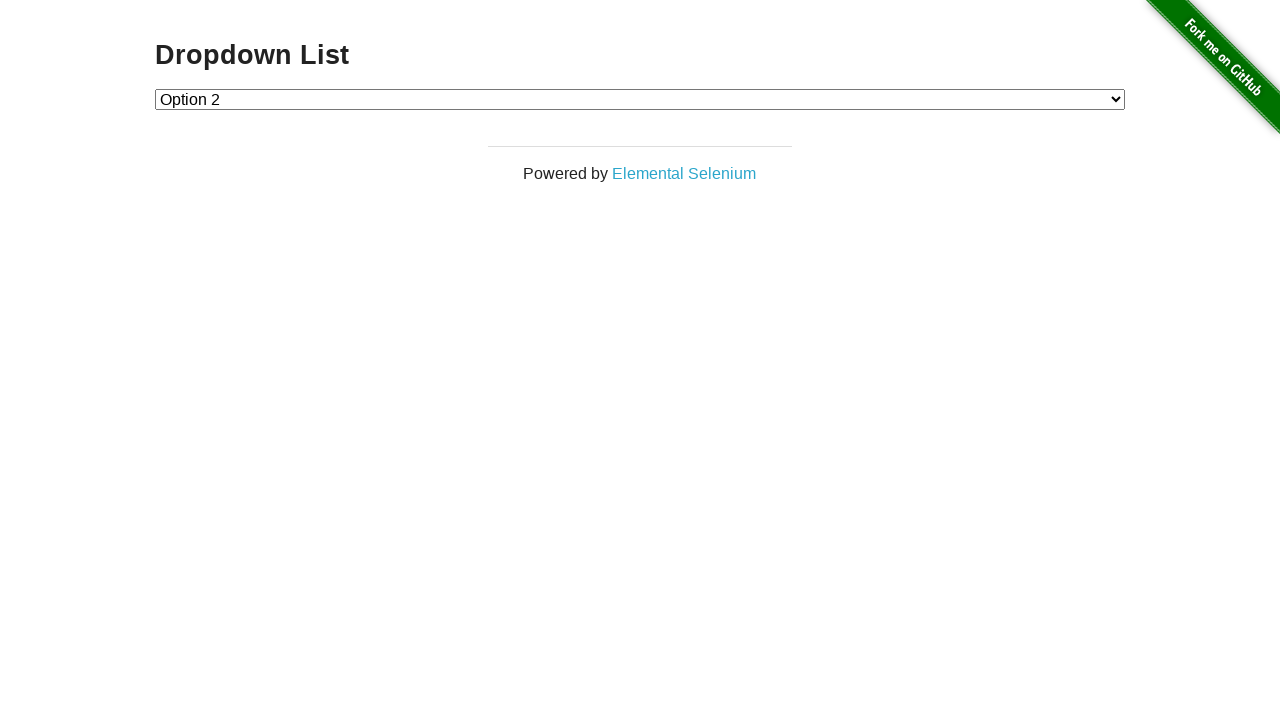